Tests that the currently applied filter link is highlighted with selected class

Starting URL: https://demo.playwright.dev/todomvc

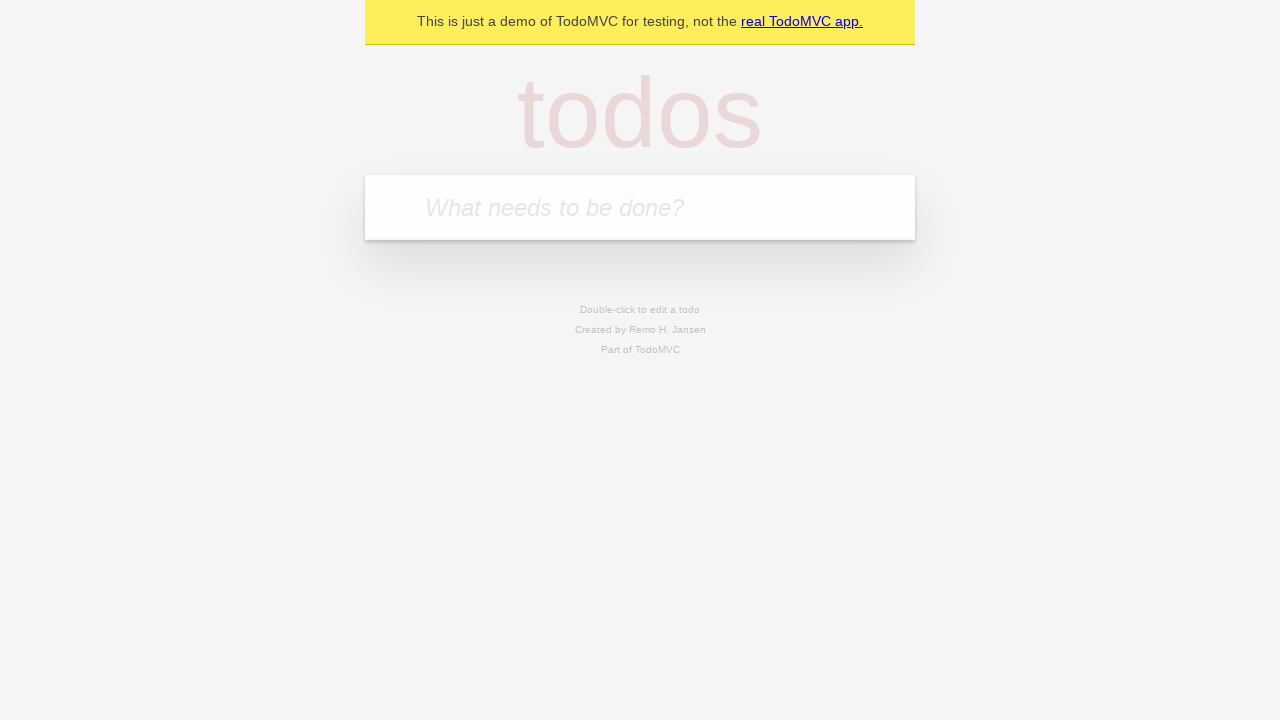

Filled todo input with 'buy some cheese' on internal:attr=[placeholder="What needs to be done?"i]
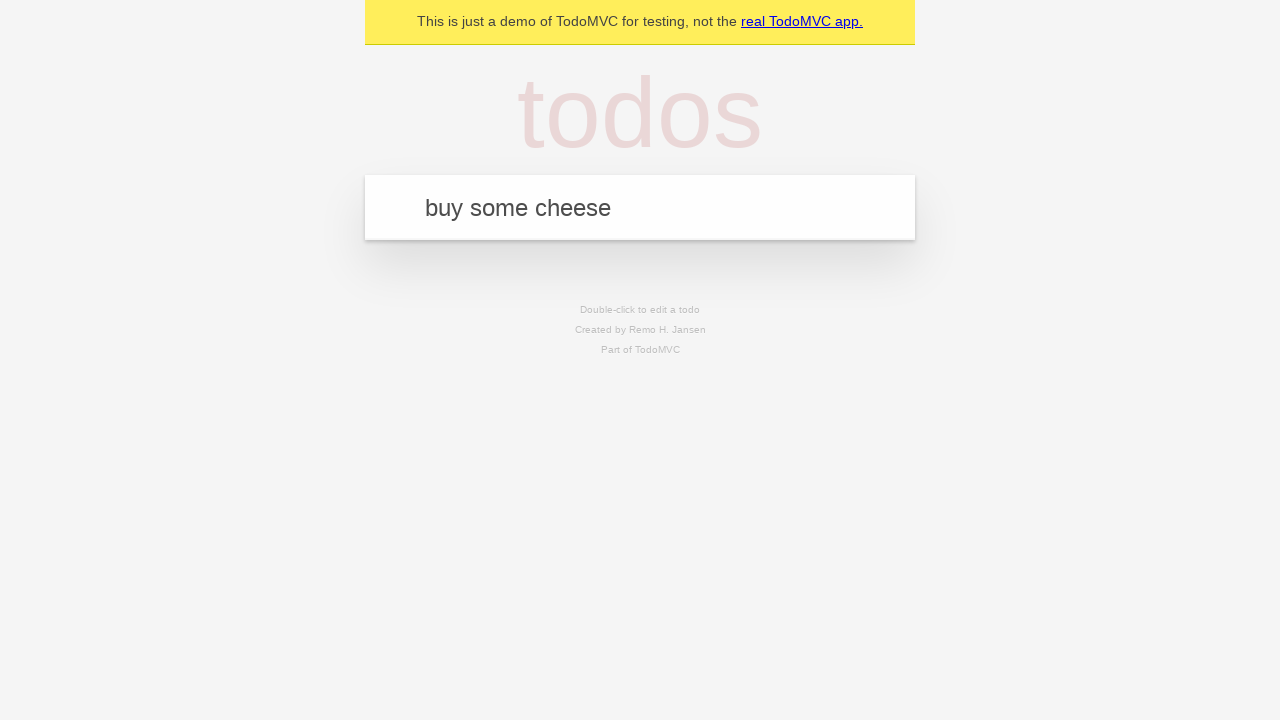

Pressed Enter to add first todo on internal:attr=[placeholder="What needs to be done?"i]
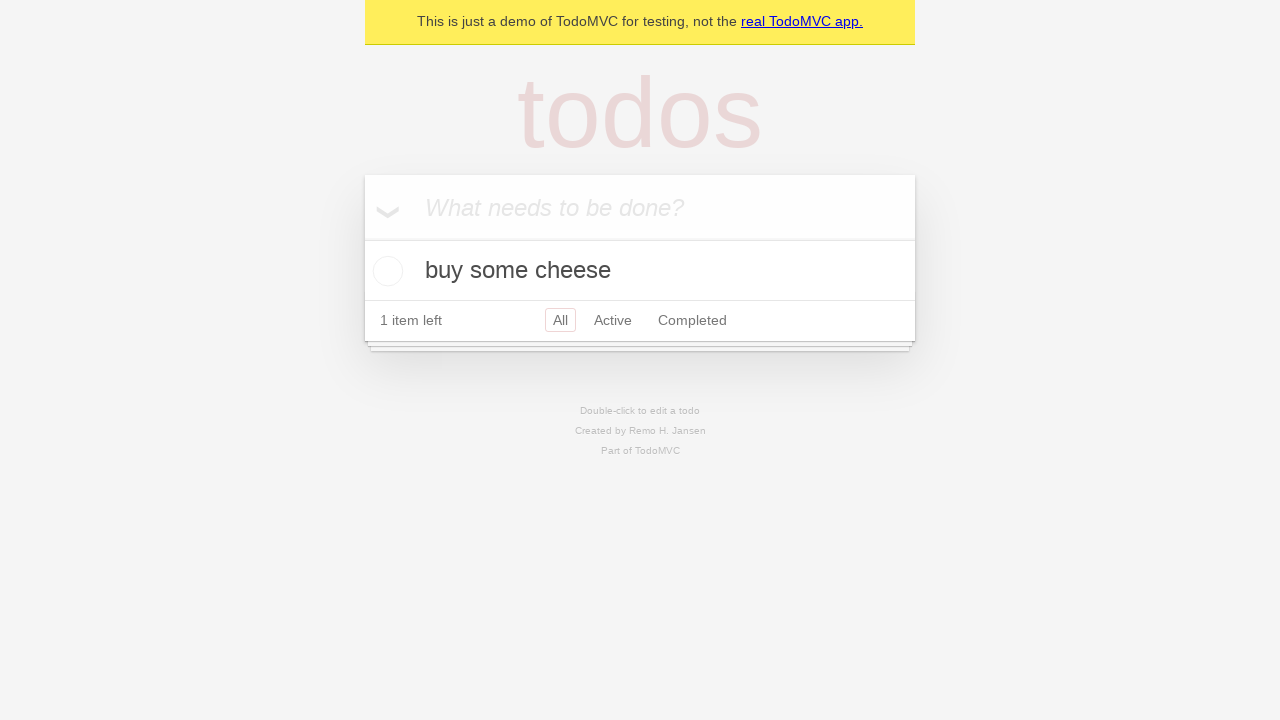

Filled todo input with 'feed the cat' on internal:attr=[placeholder="What needs to be done?"i]
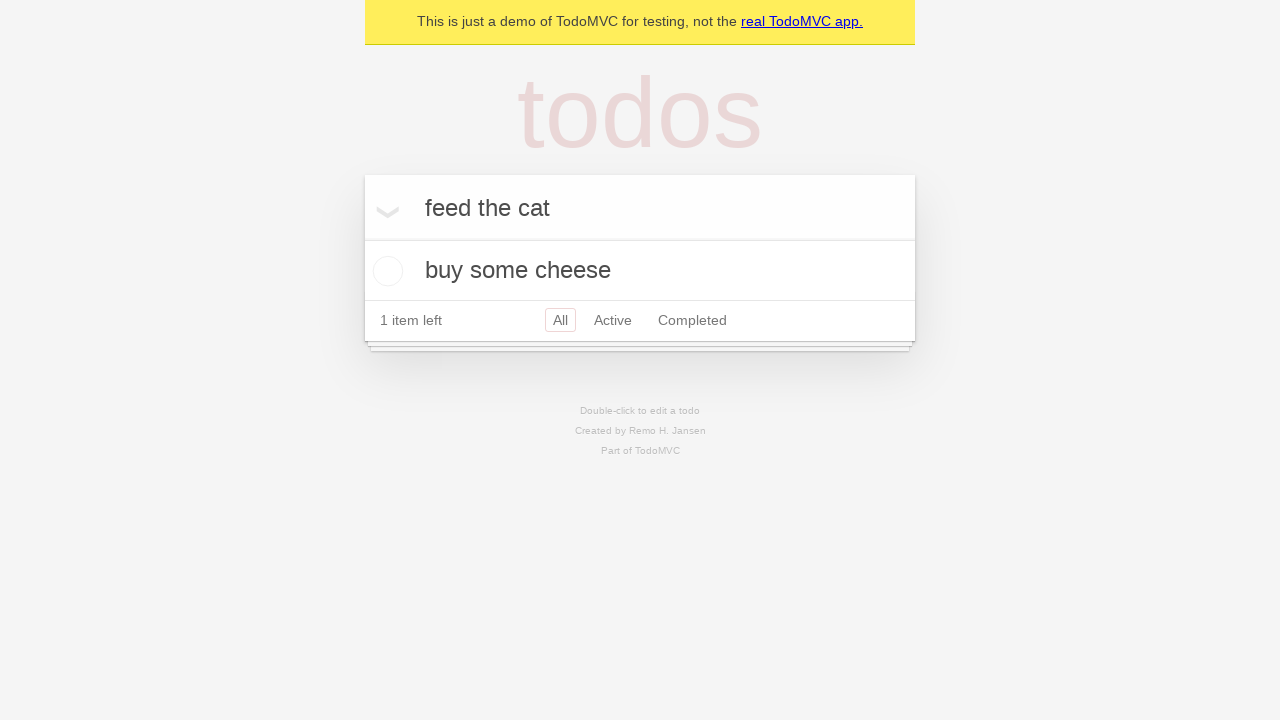

Pressed Enter to add second todo on internal:attr=[placeholder="What needs to be done?"i]
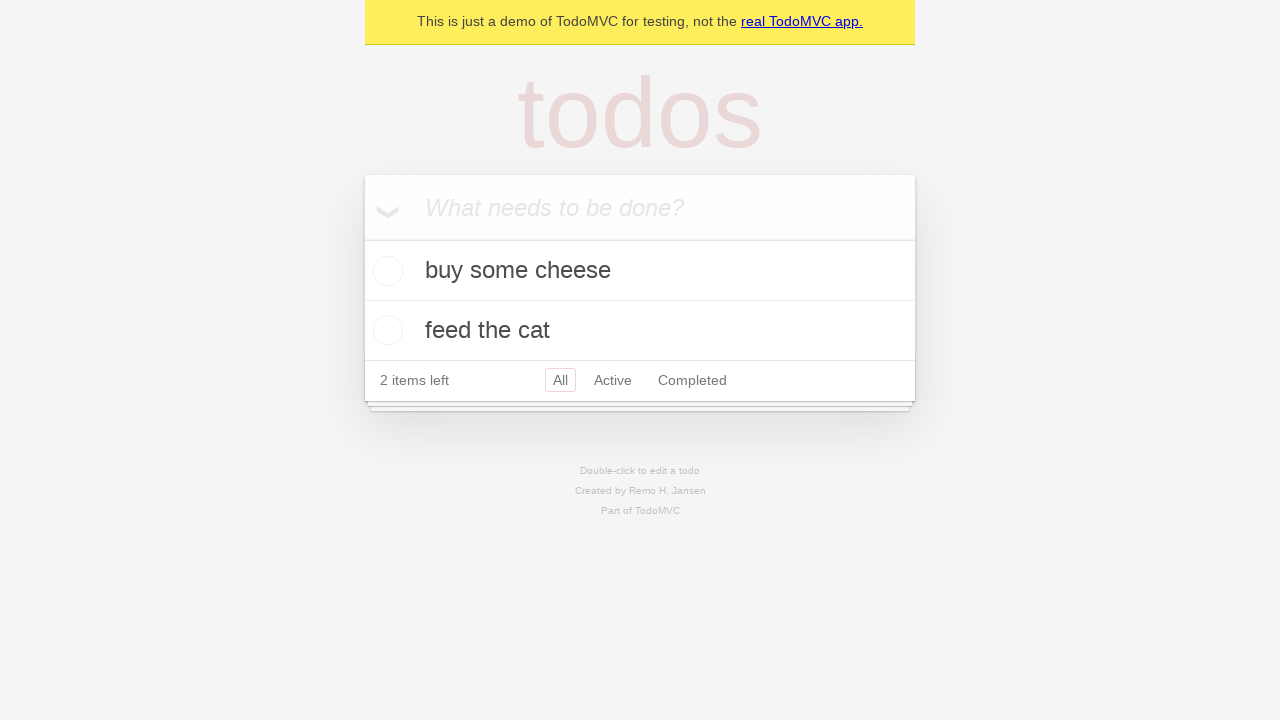

Filled todo input with 'book a doctors appointment' on internal:attr=[placeholder="What needs to be done?"i]
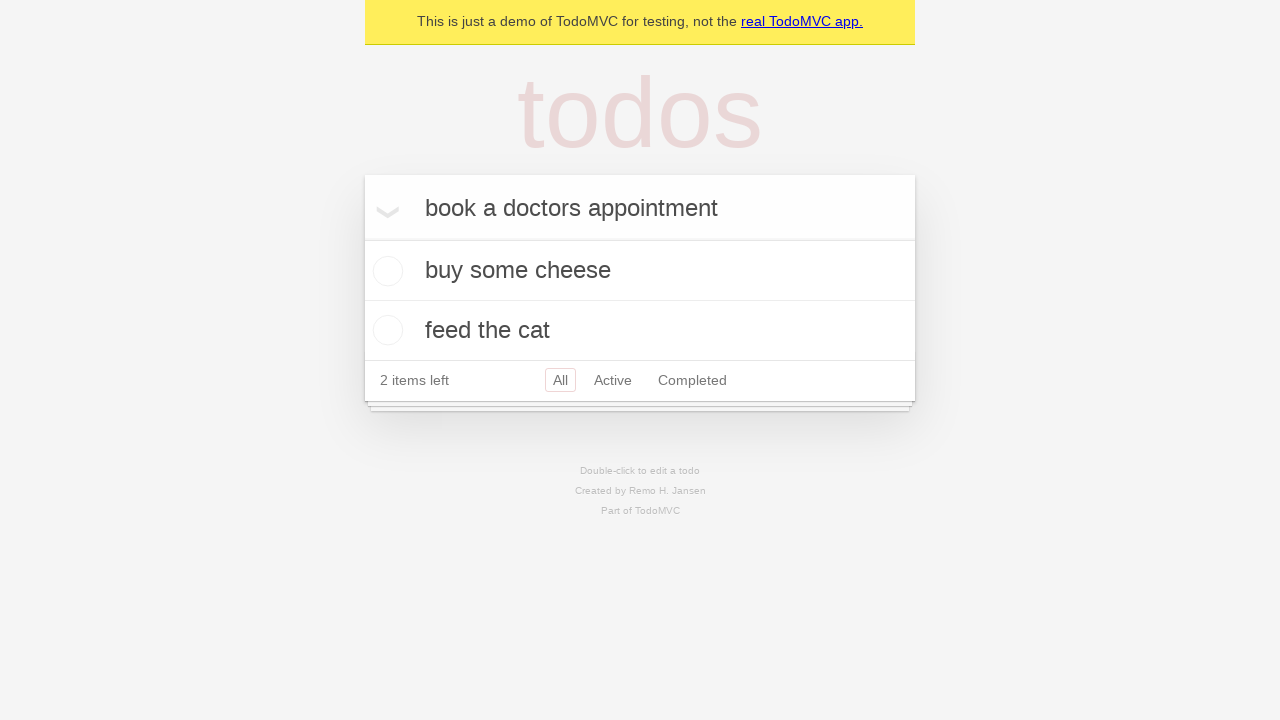

Pressed Enter to add third todo on internal:attr=[placeholder="What needs to be done?"i]
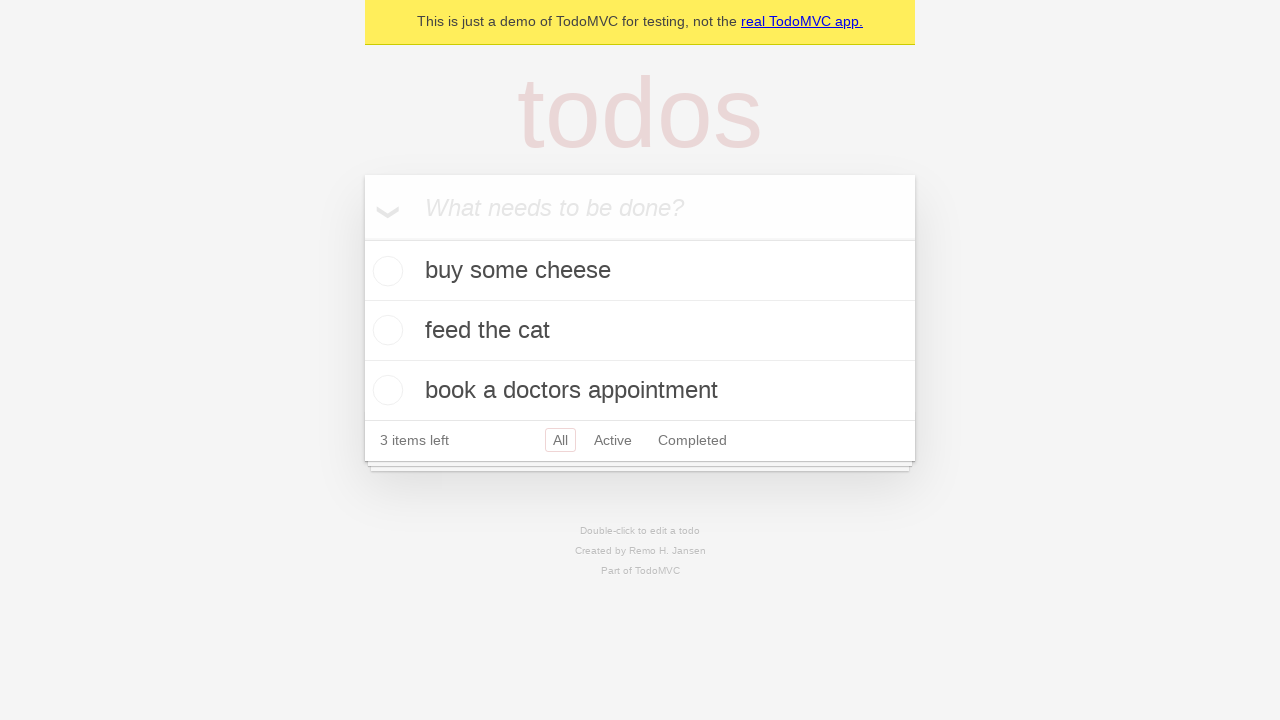

Clicked Active filter link at (613, 440) on internal:role=link[name="Active"i]
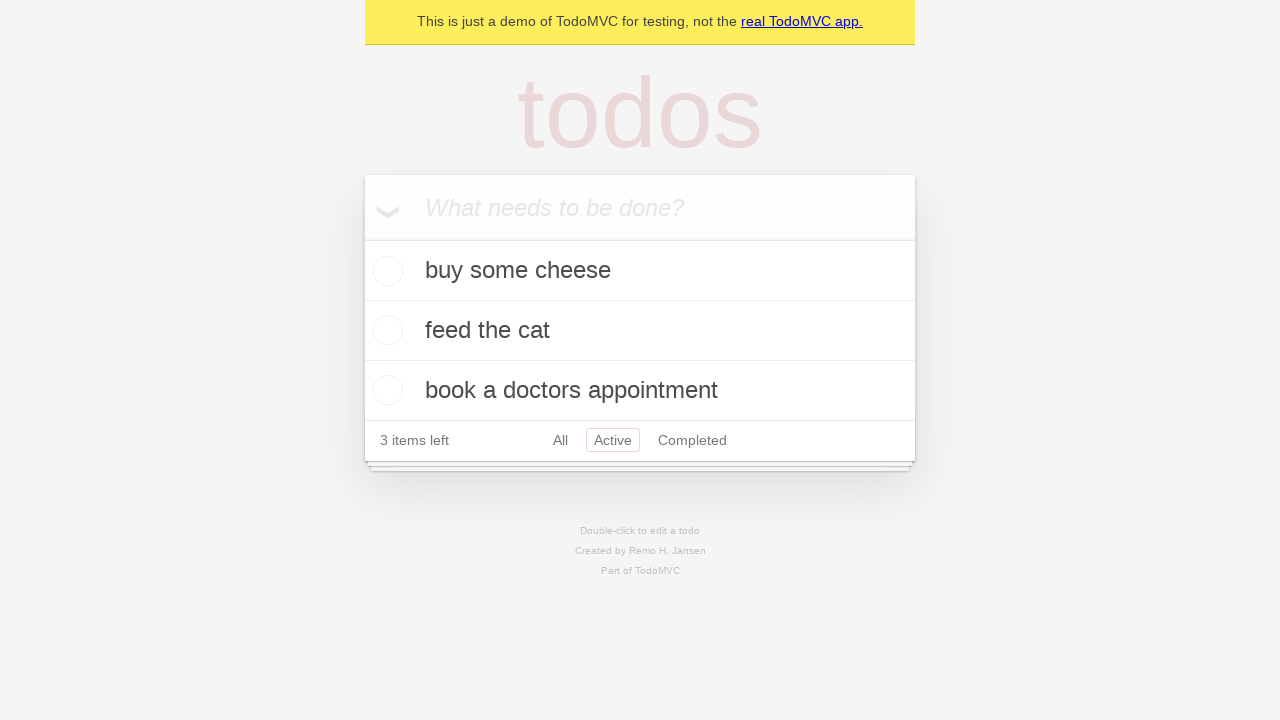

Clicked Completed filter link to verify it highlights as selected at (692, 440) on internal:role=link[name="Completed"i]
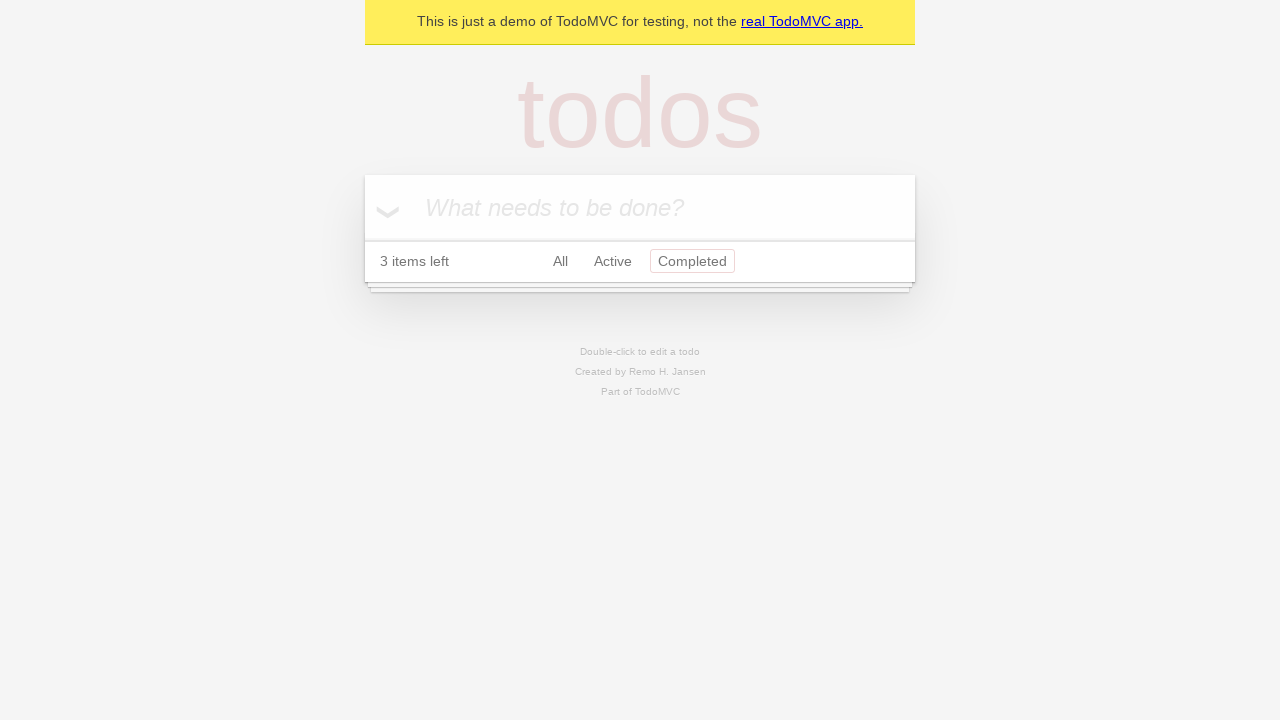

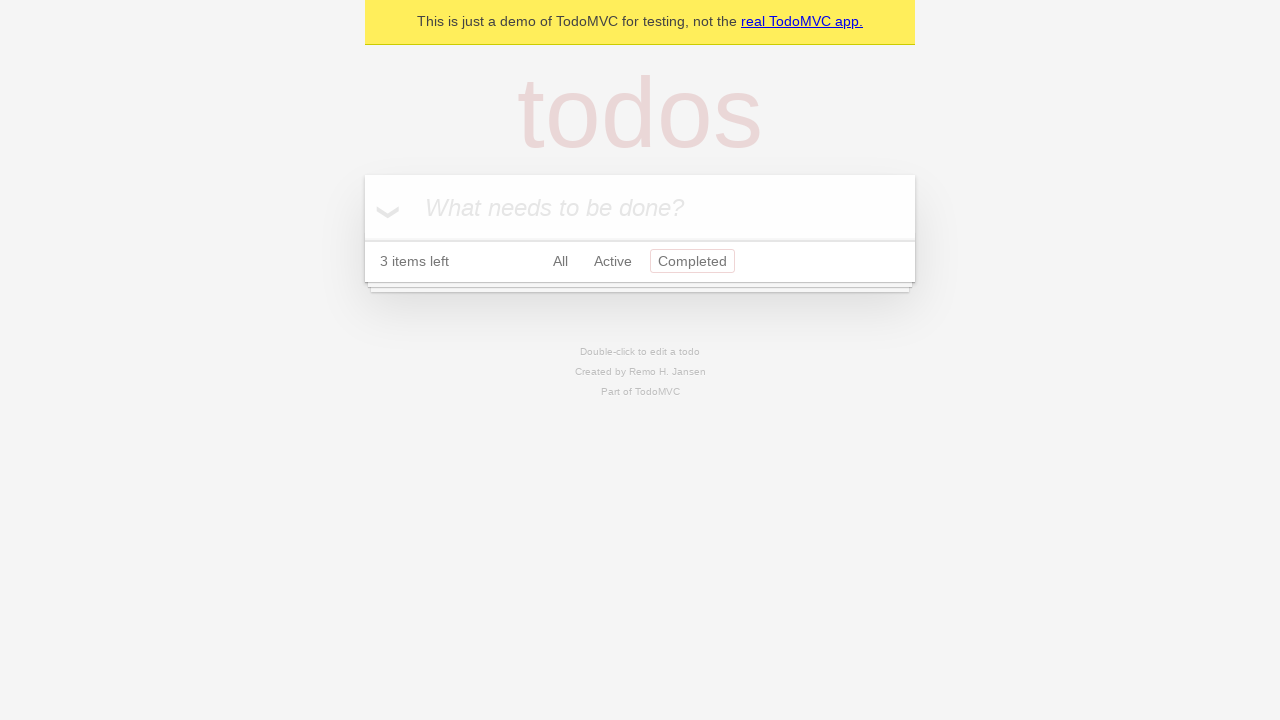